Navigates to Add/Remove Elements page and adds one element by clicking the Add Element button

Starting URL: http://the-internet.herokuapp.com/

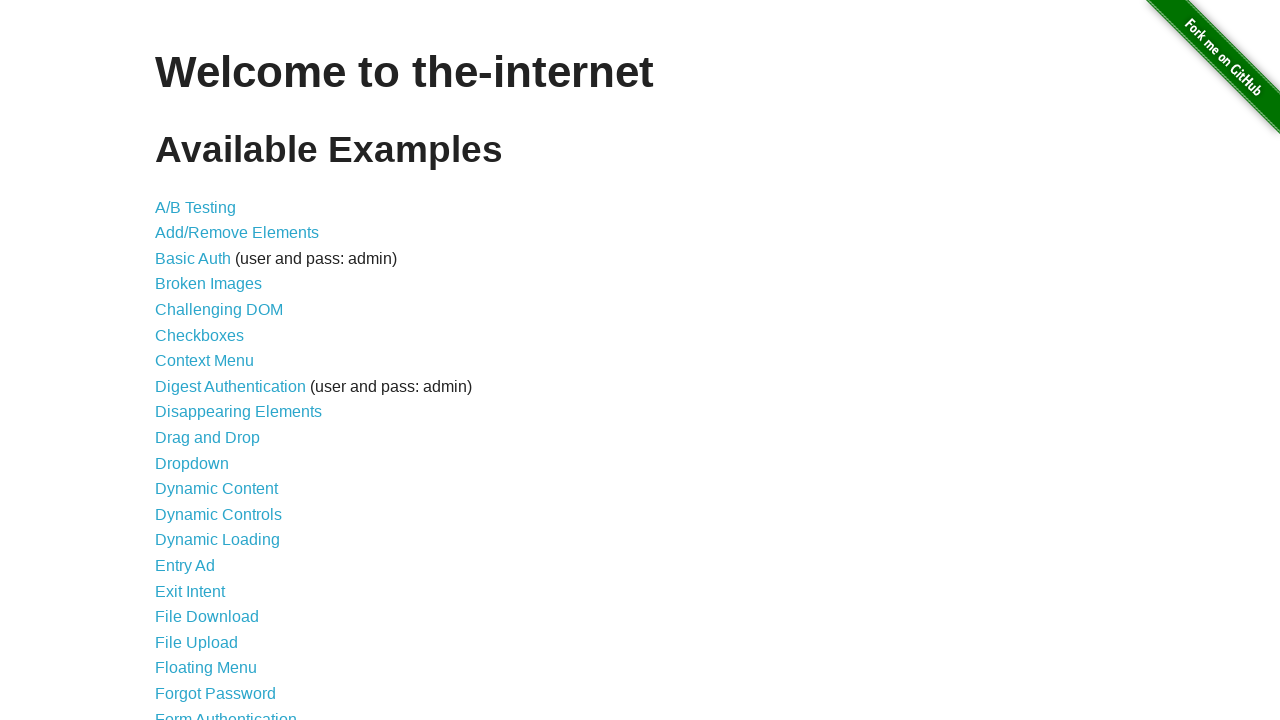

Navigated to the-internet.herokuapp.com homepage
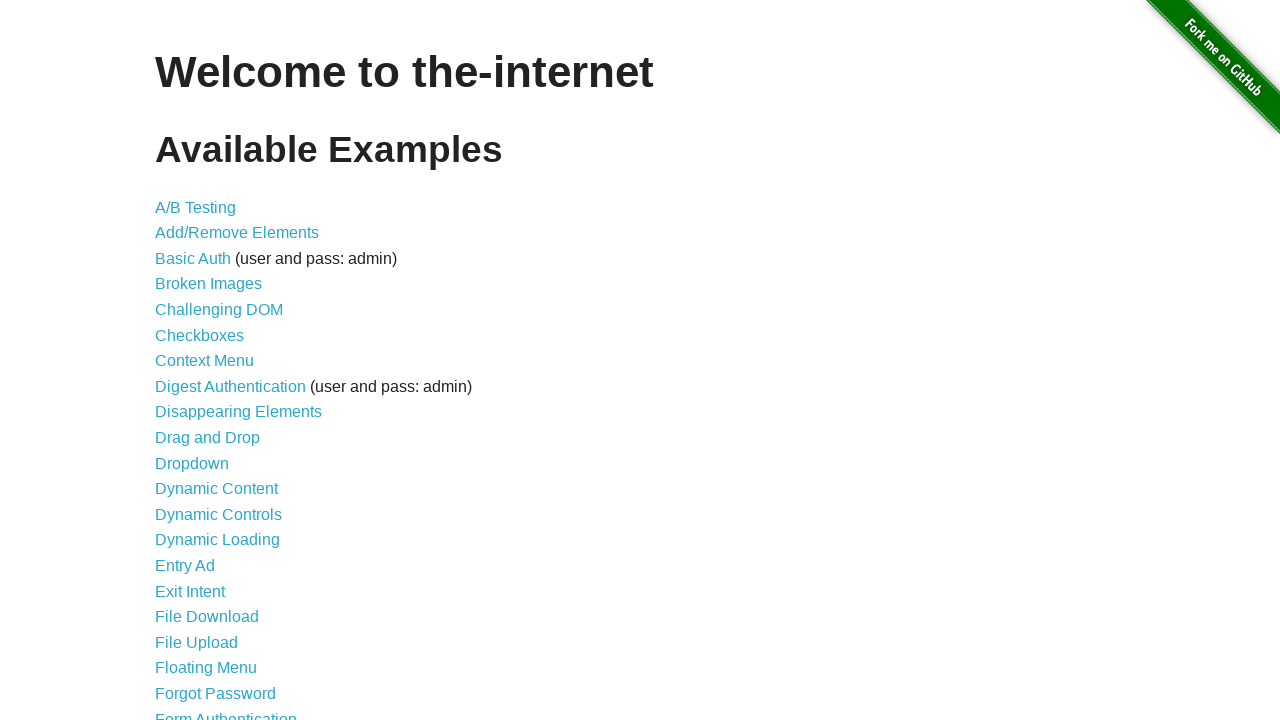

Clicked on Add/Remove Elements link at (237, 233) on text=Add/Remove Elements
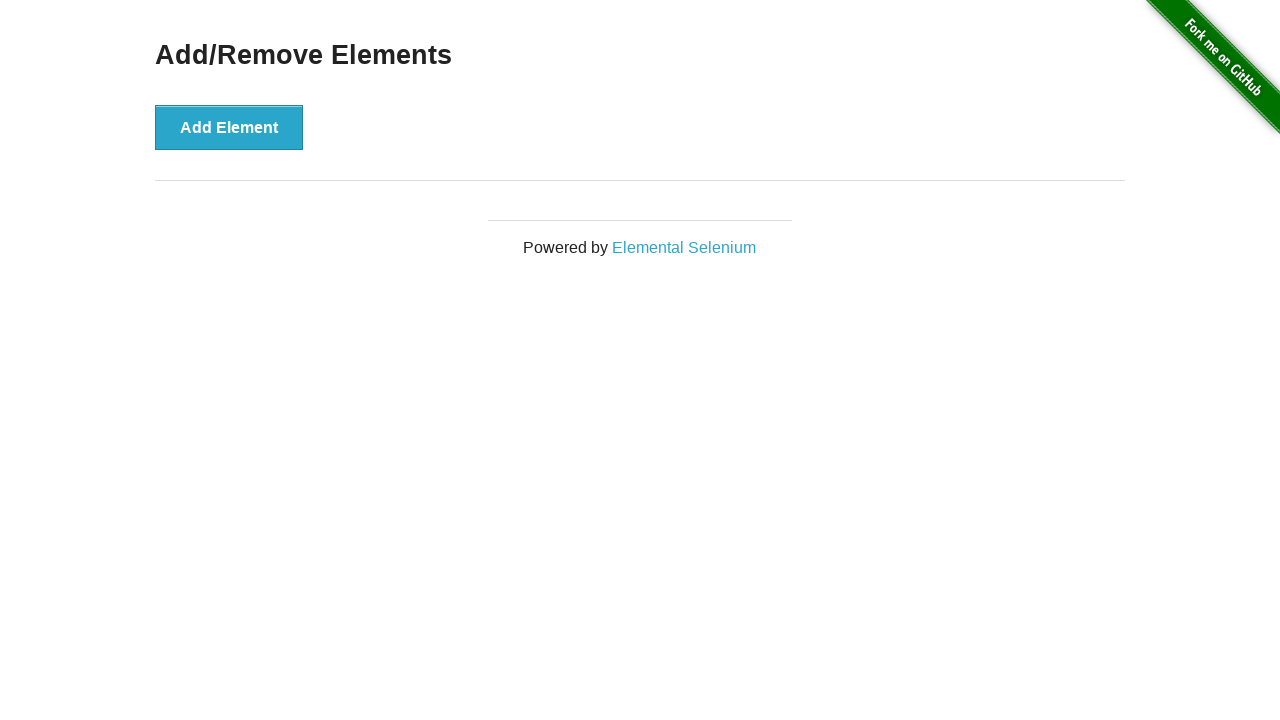

Clicked Add Element button to add new element at (229, 127) on text=Add Element
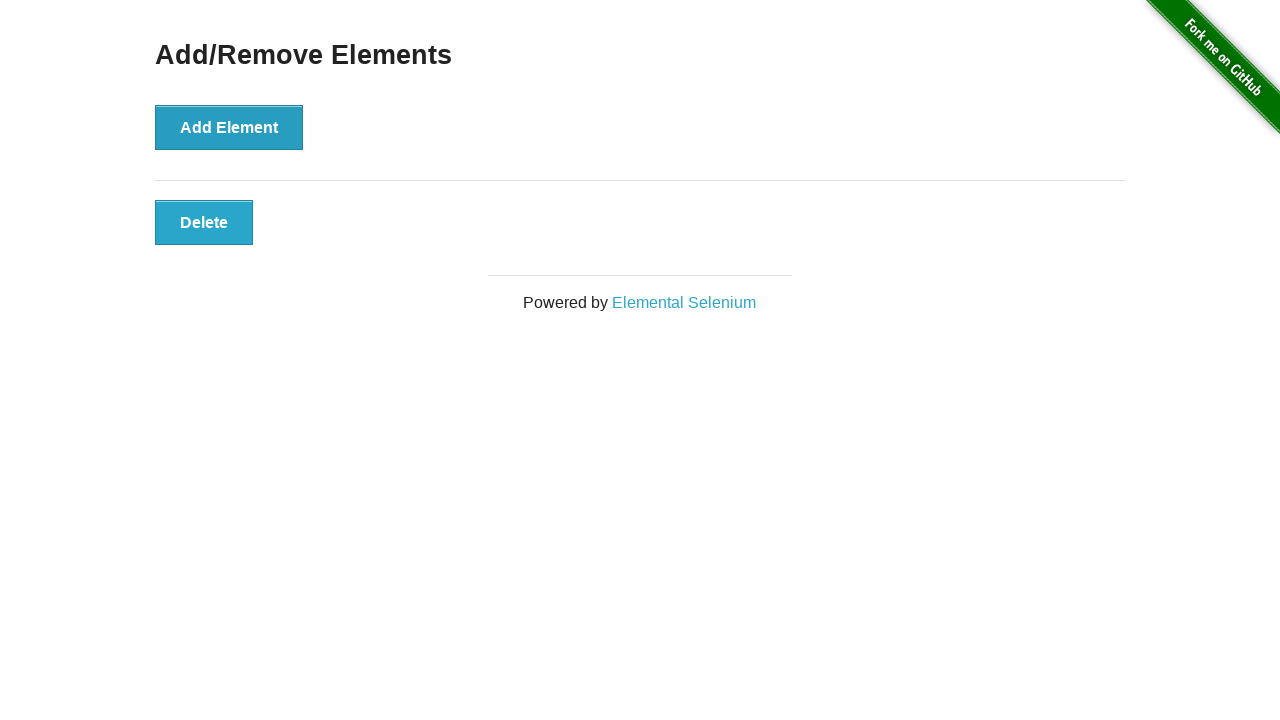

Verified new element was added to the page
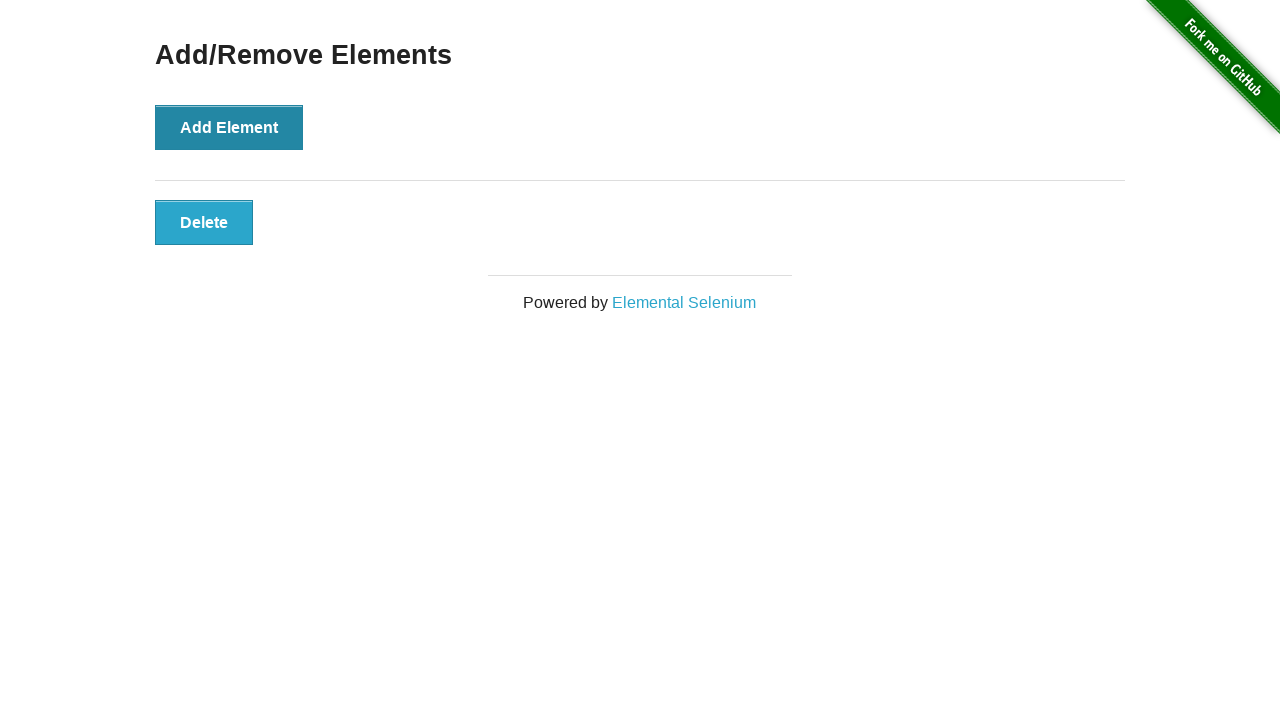

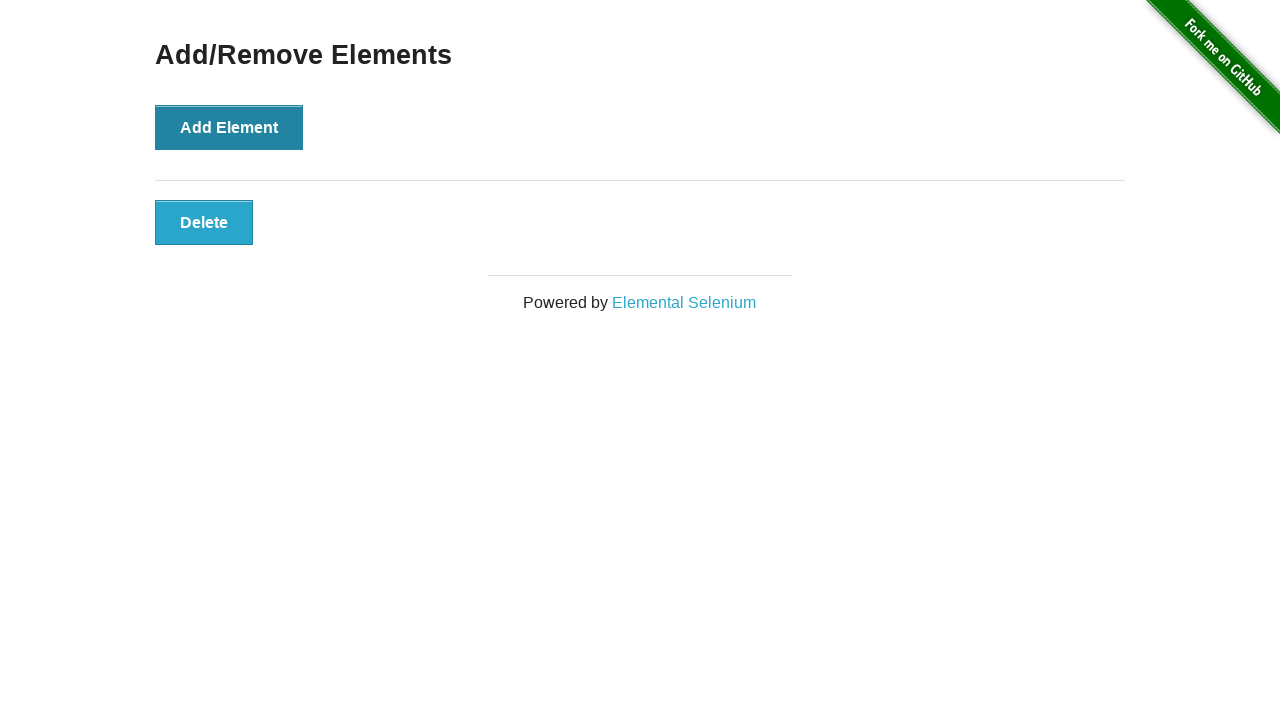